Tests various alert handling scenarios including simple alerts, confirmation alerts (both accept and dismiss), and prompt alerts with text input

Starting URL: https://www.hyrtutorials.com/p/alertsdemo.html

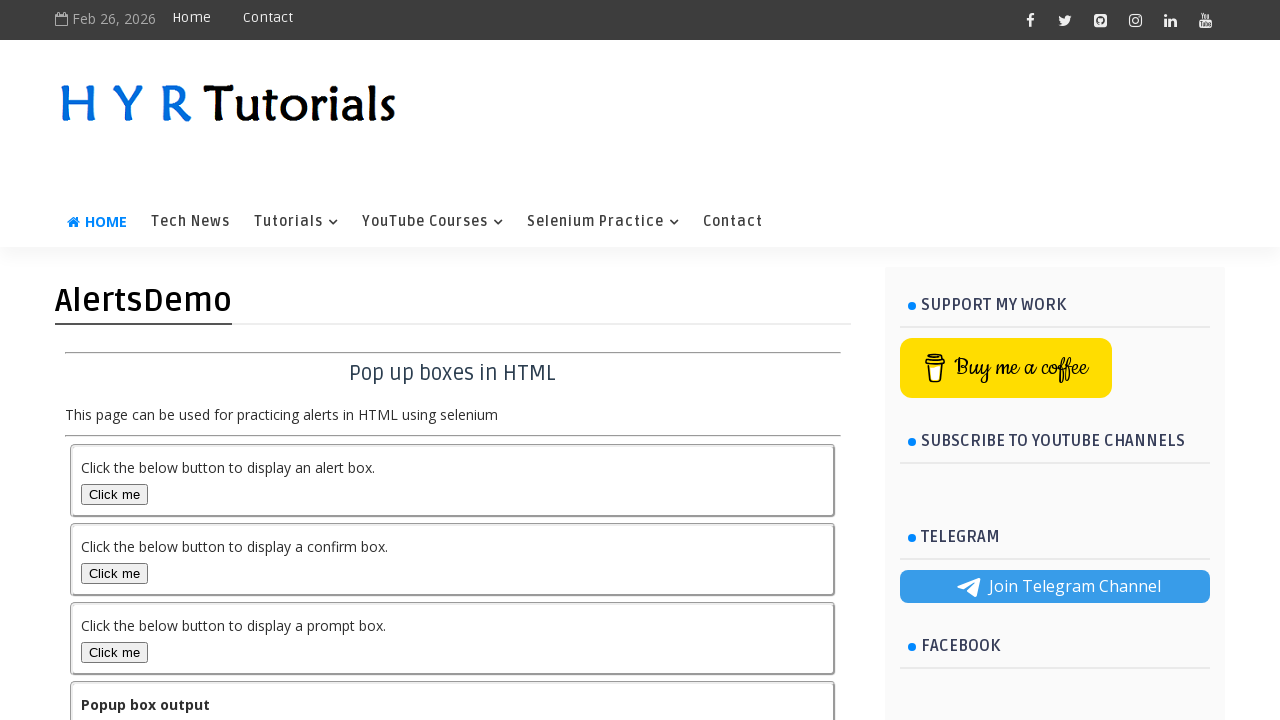

Scrolled down 300px to make alert buttons visible
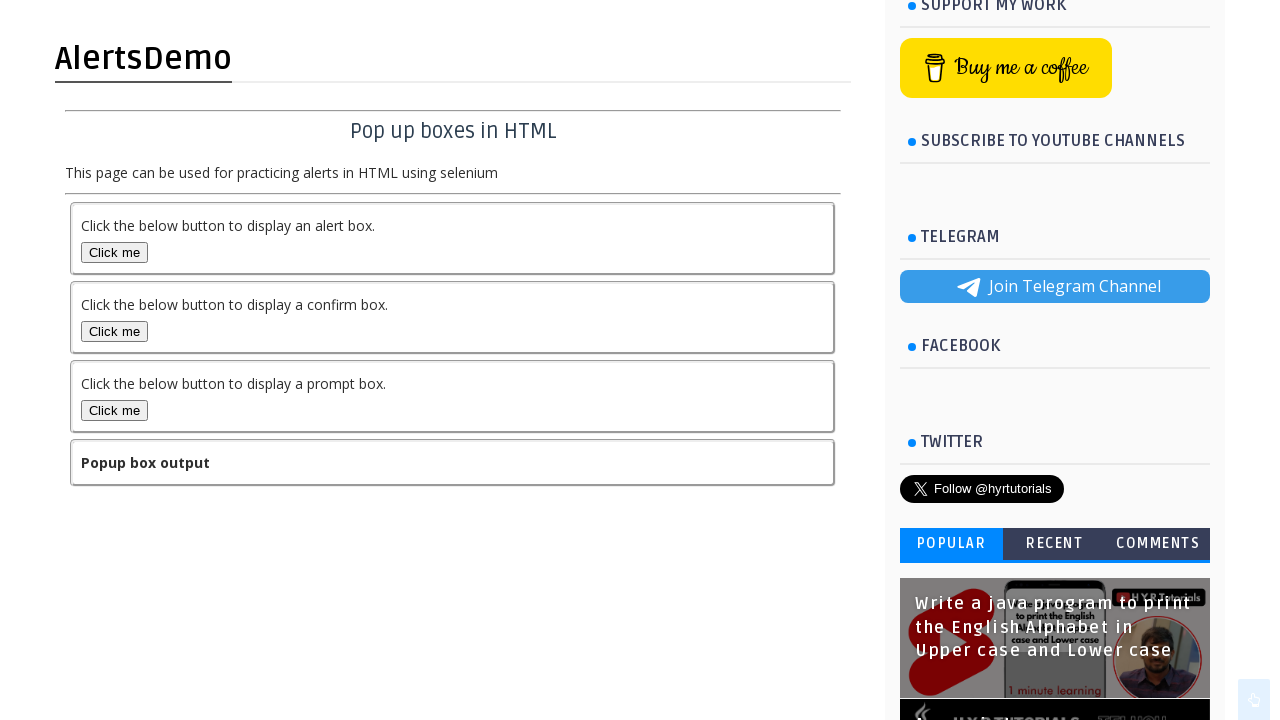

Clicked simple alert button at (114, 252) on #alertBox
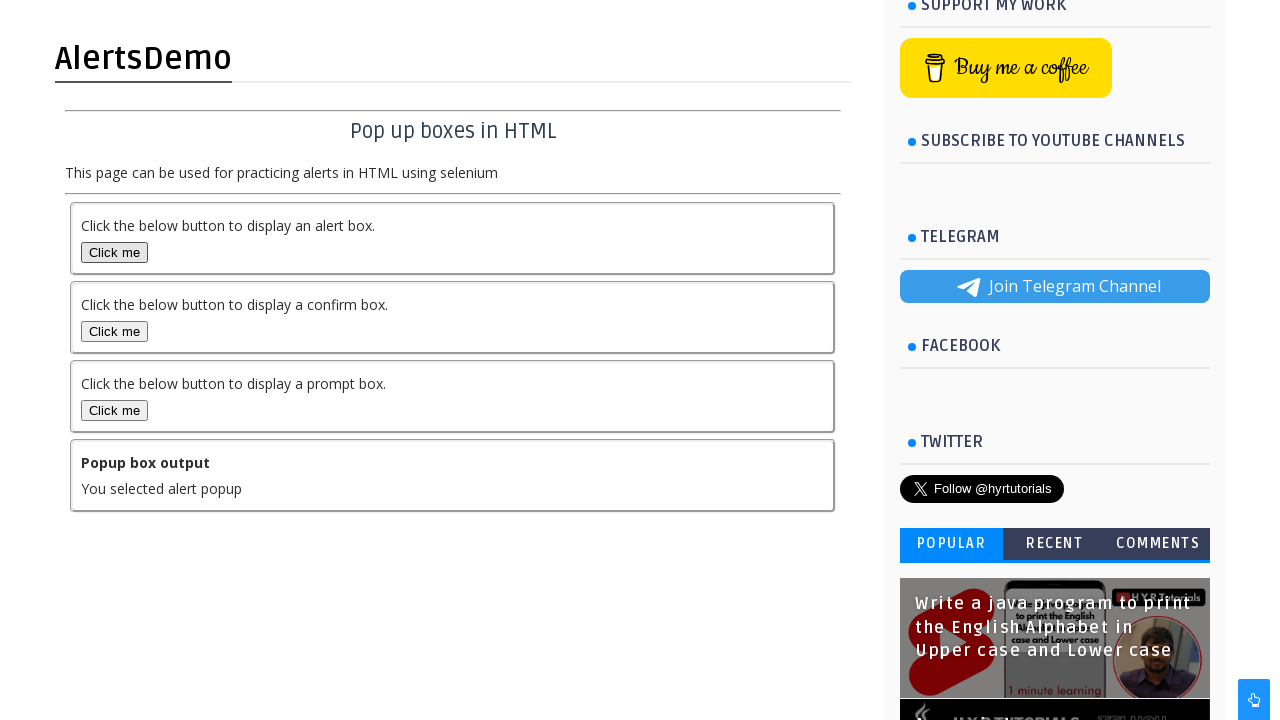

Set up dialog handler to accept simple alert
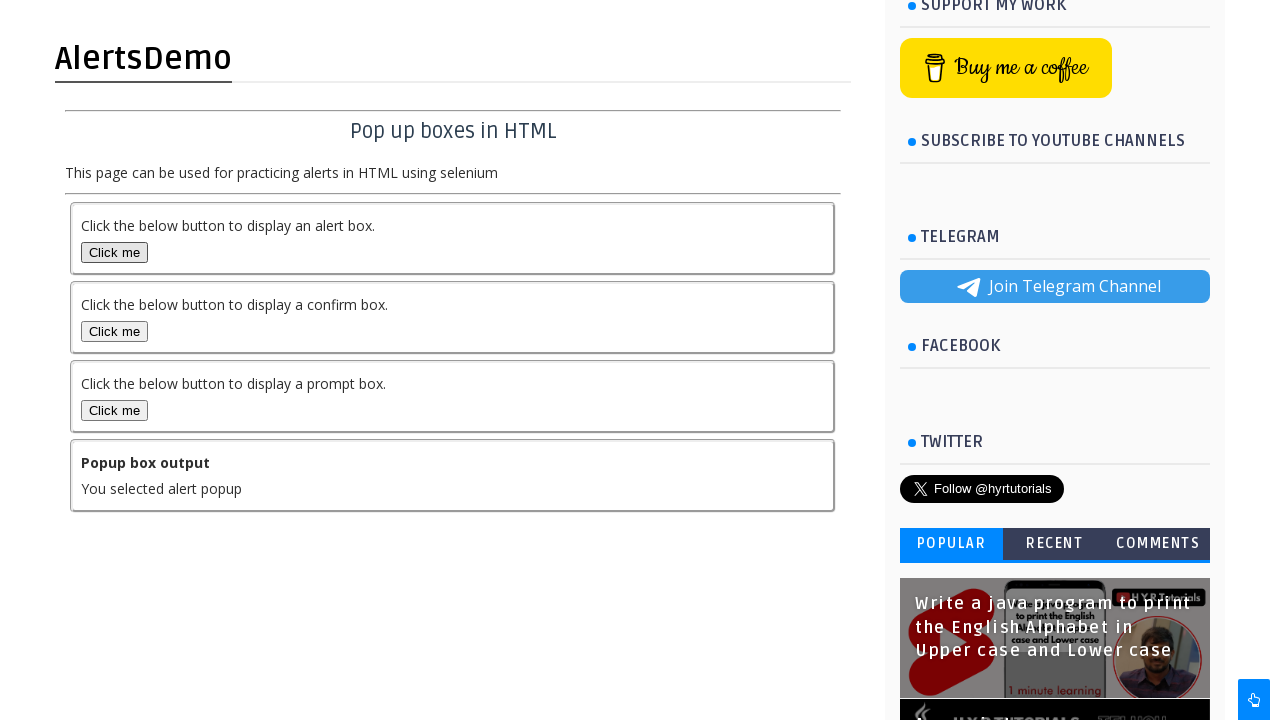

Waited 500ms for simple alert to be processed
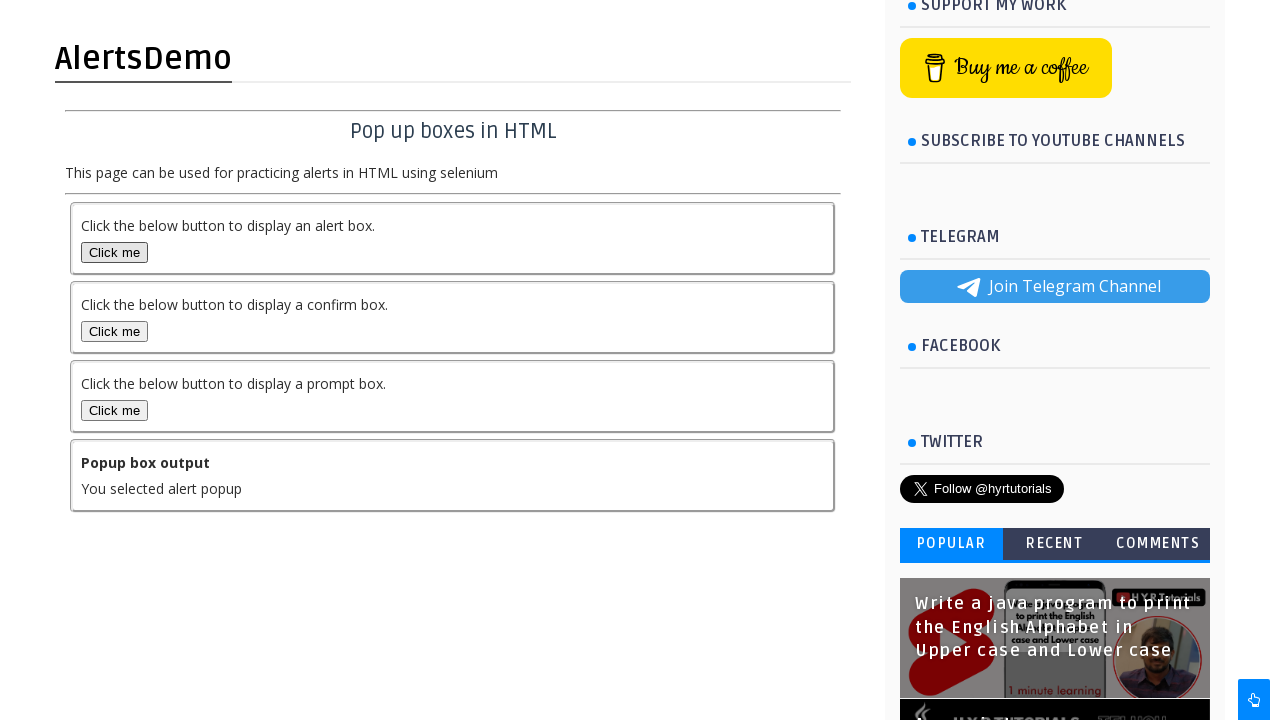

Clicked confirmation alert button at (114, 332) on #confirmBox
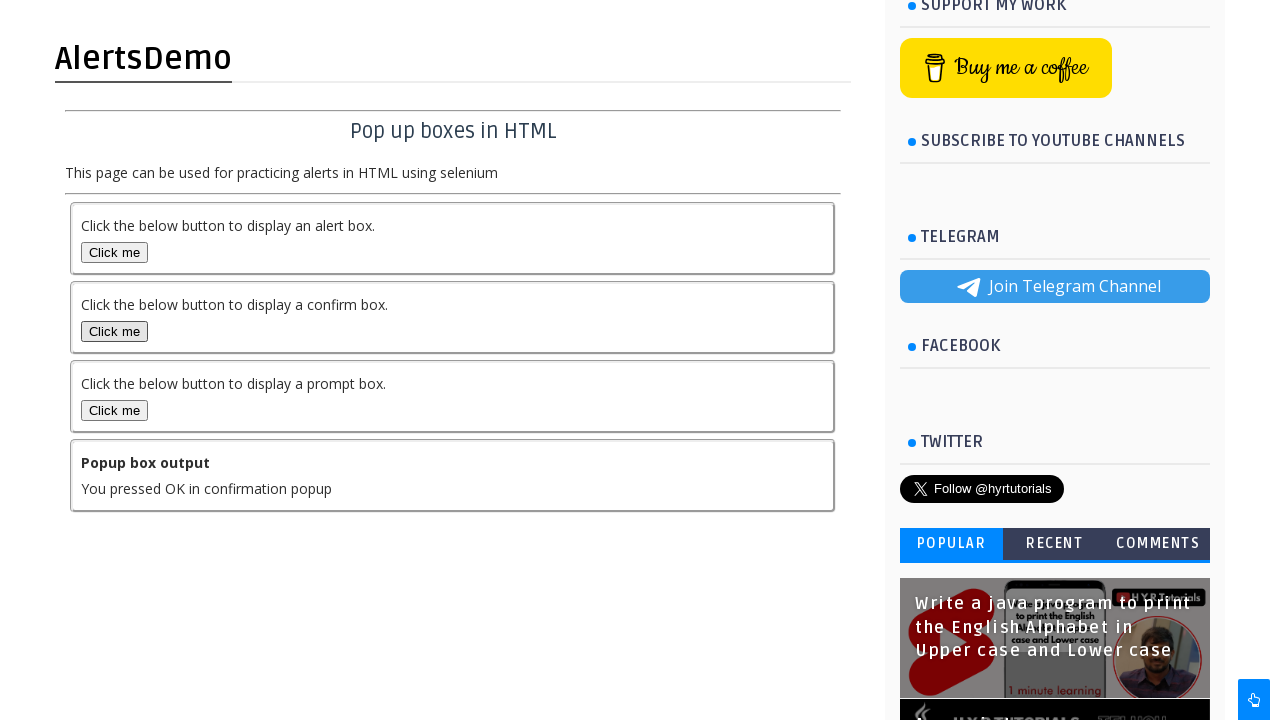

Set up dialog handler to accept confirmation alert
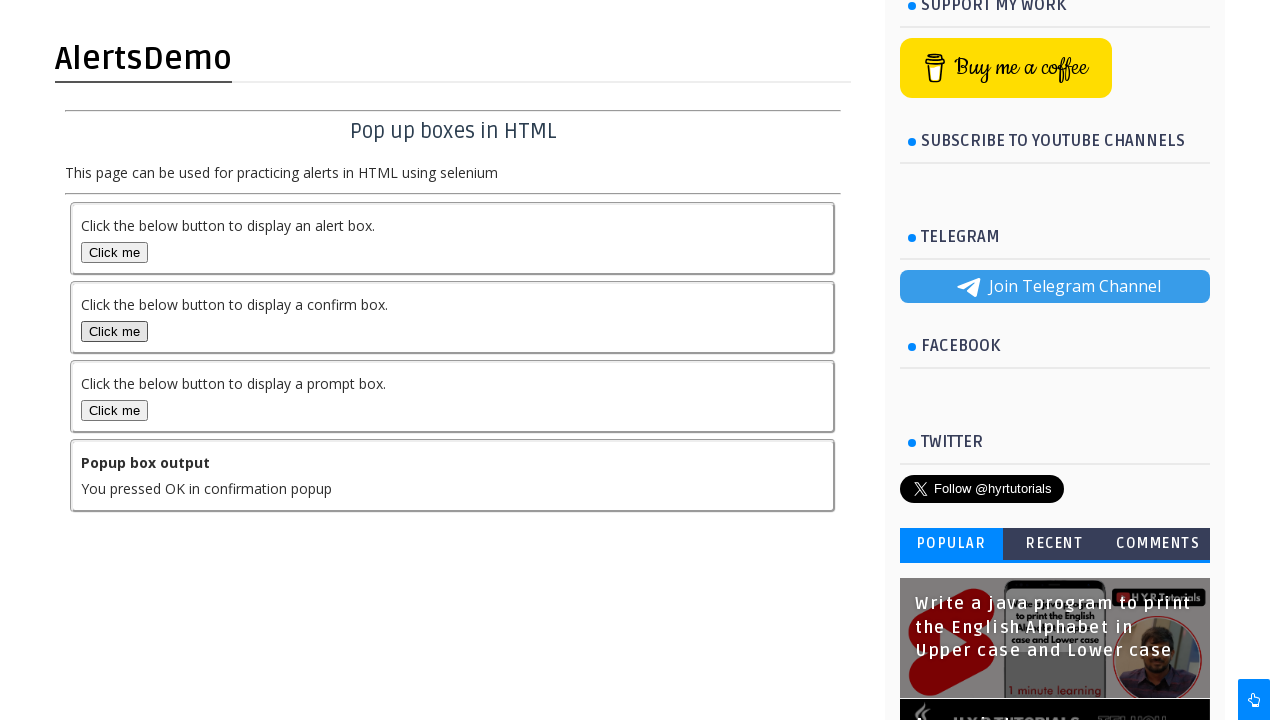

Waited 500ms for confirmation alert acceptance to be processed
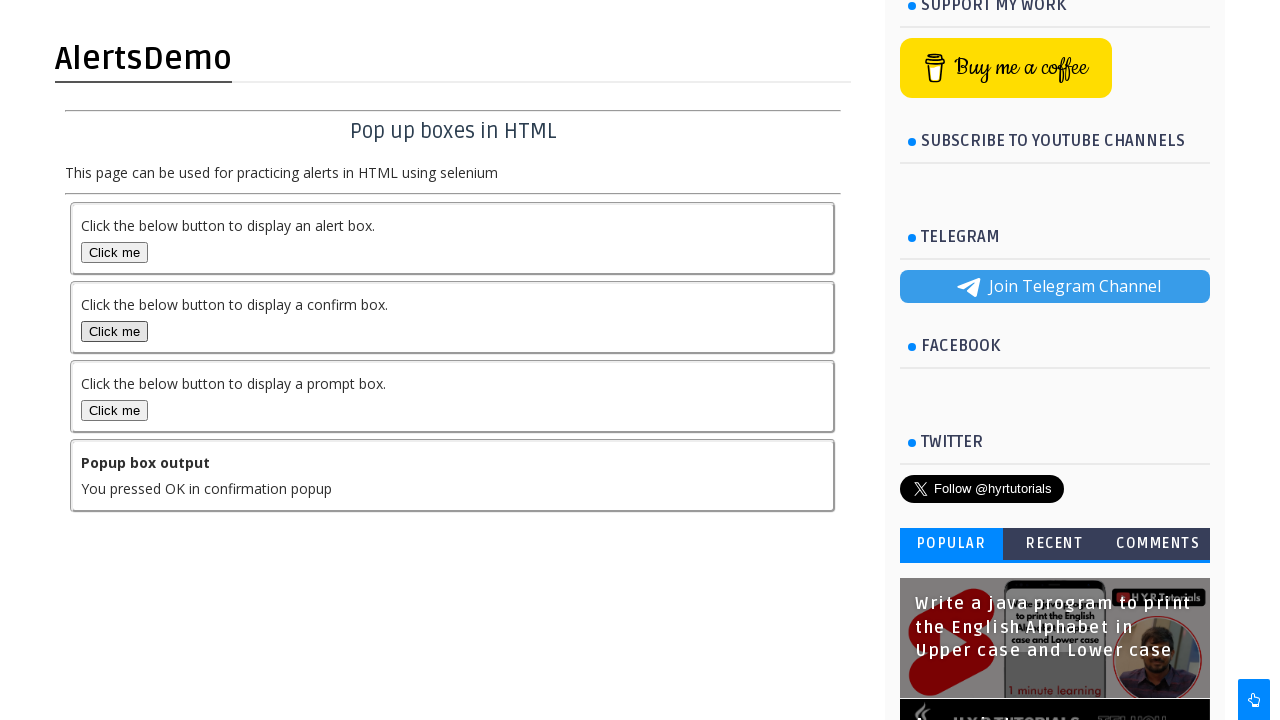

Clicked confirmation alert button again at (114, 332) on #confirmBox
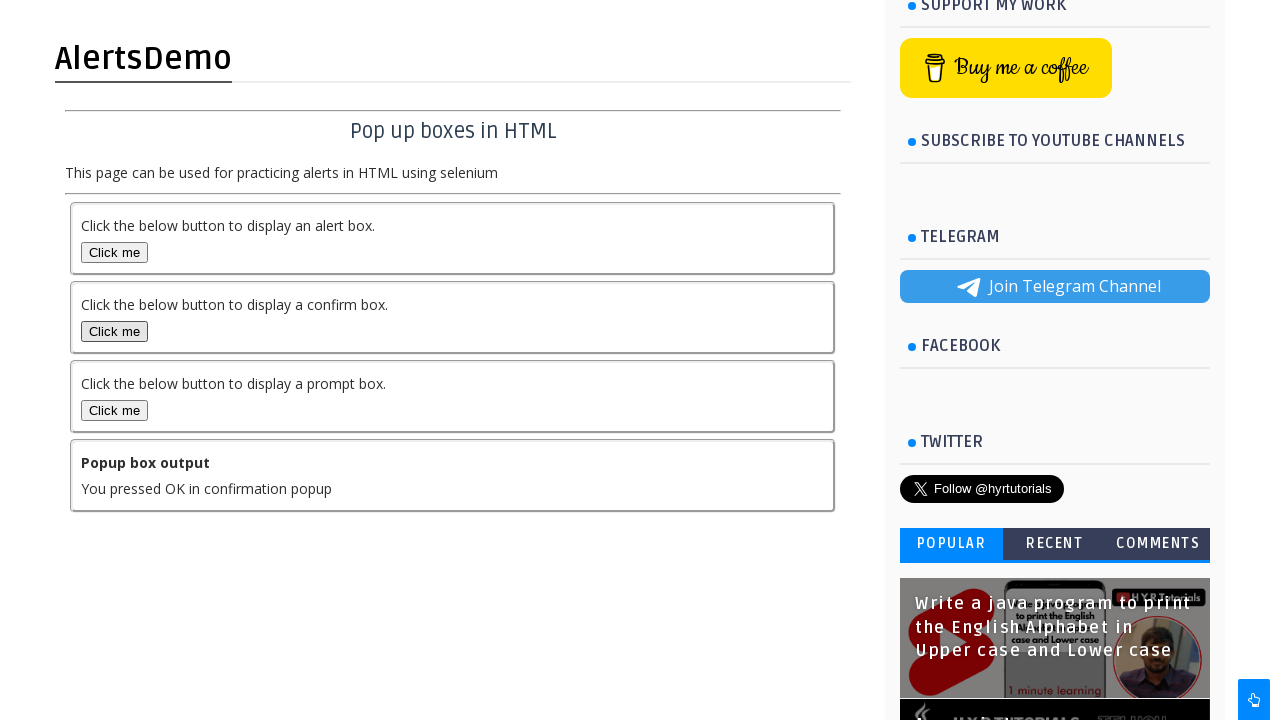

Set up dialog handler to dismiss confirmation alert
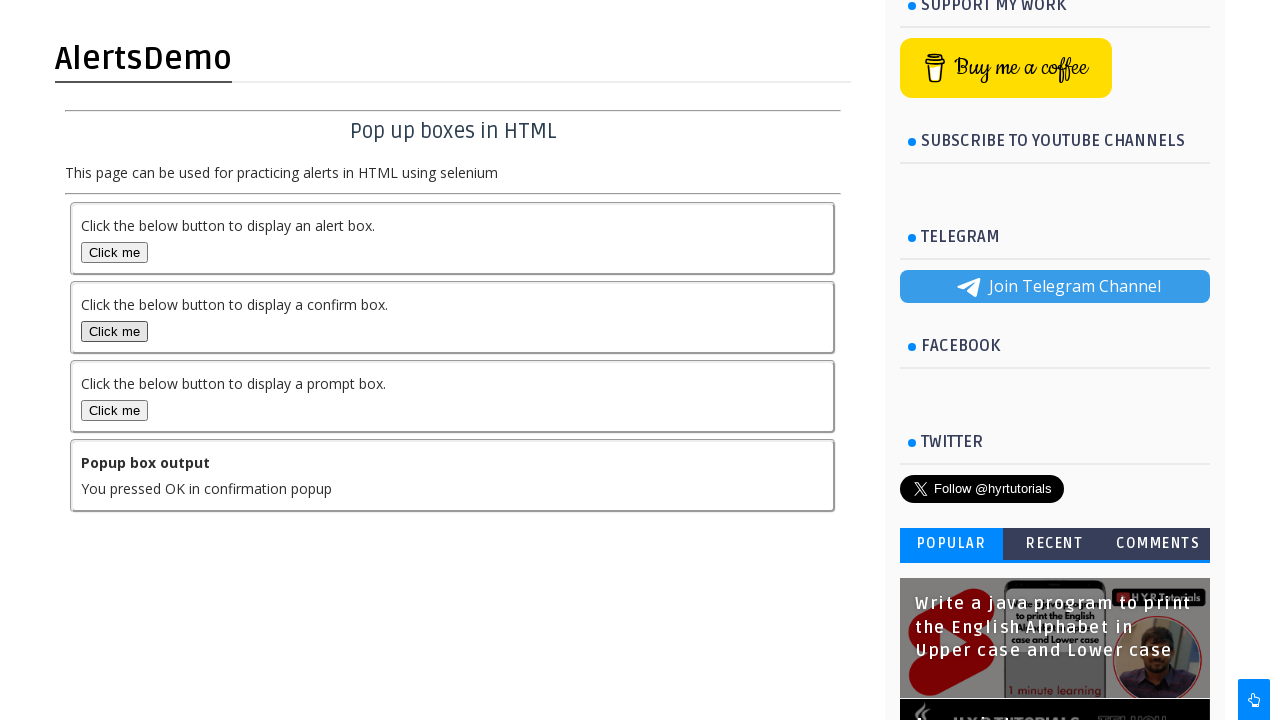

Waited 500ms for confirmation alert dismissal to be processed
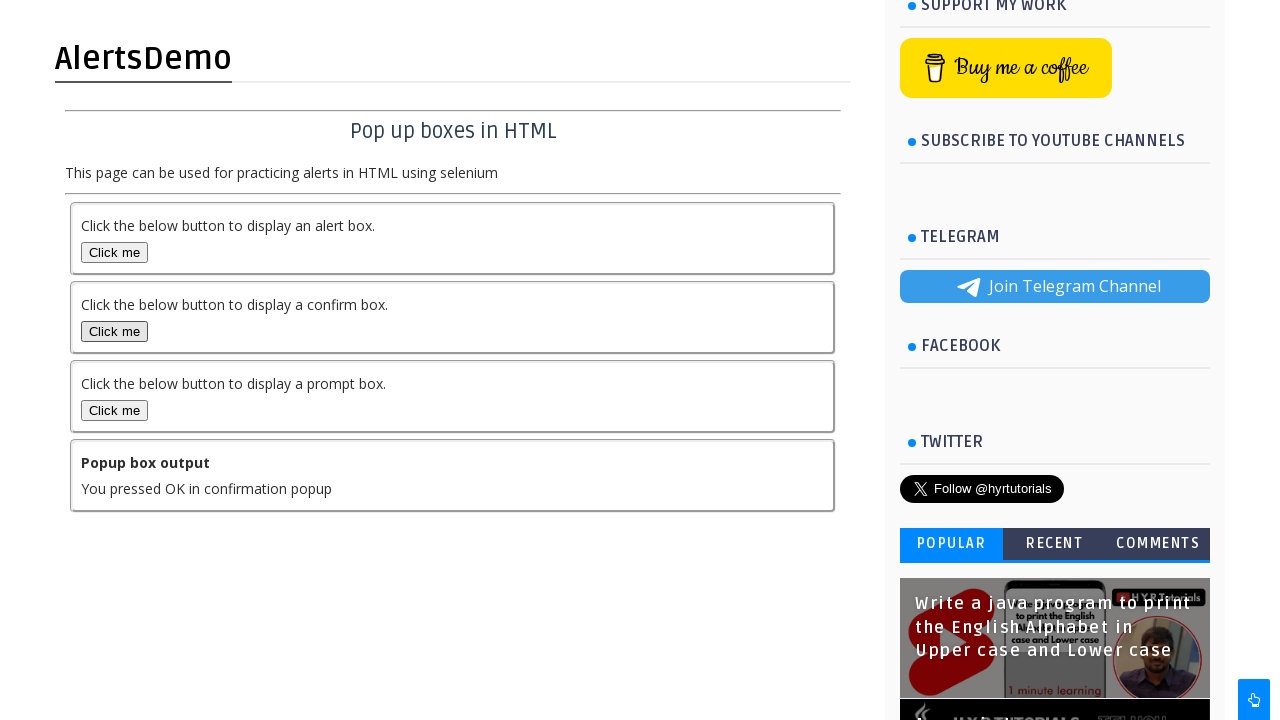

Clicked prompt alert button at (114, 410) on #promptBox
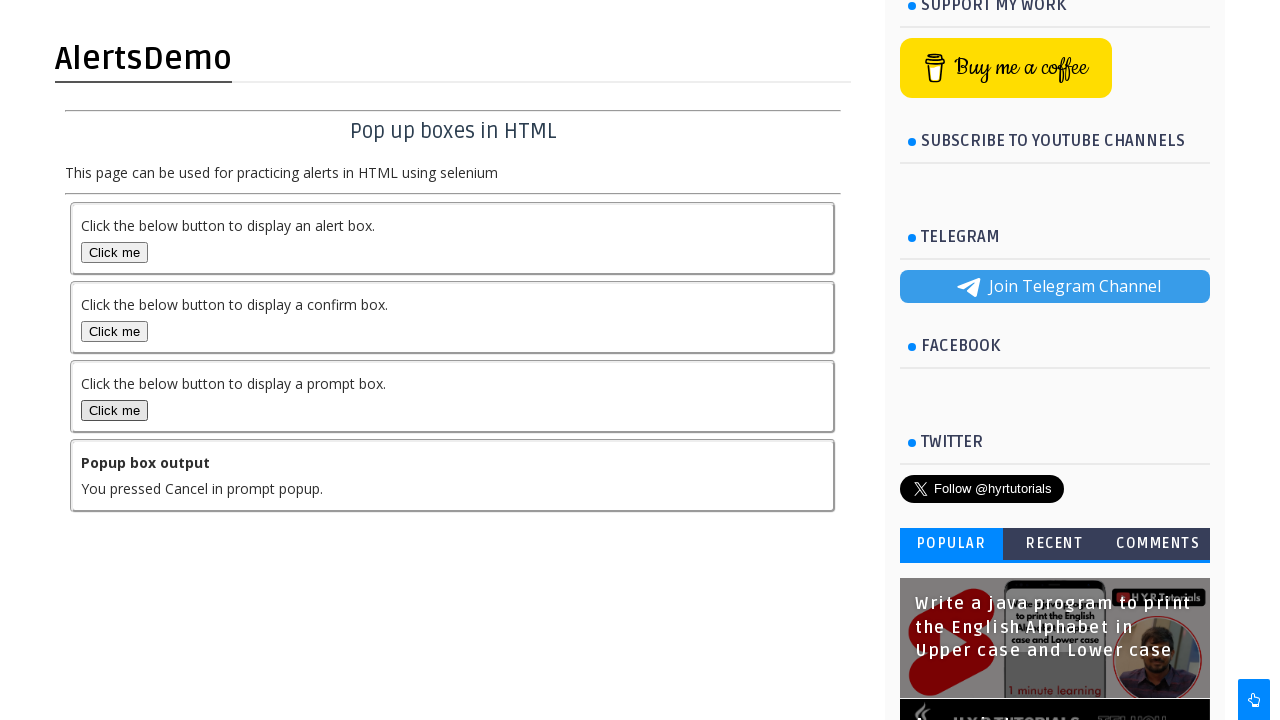

Set up dialog handler to accept prompt alert with text input
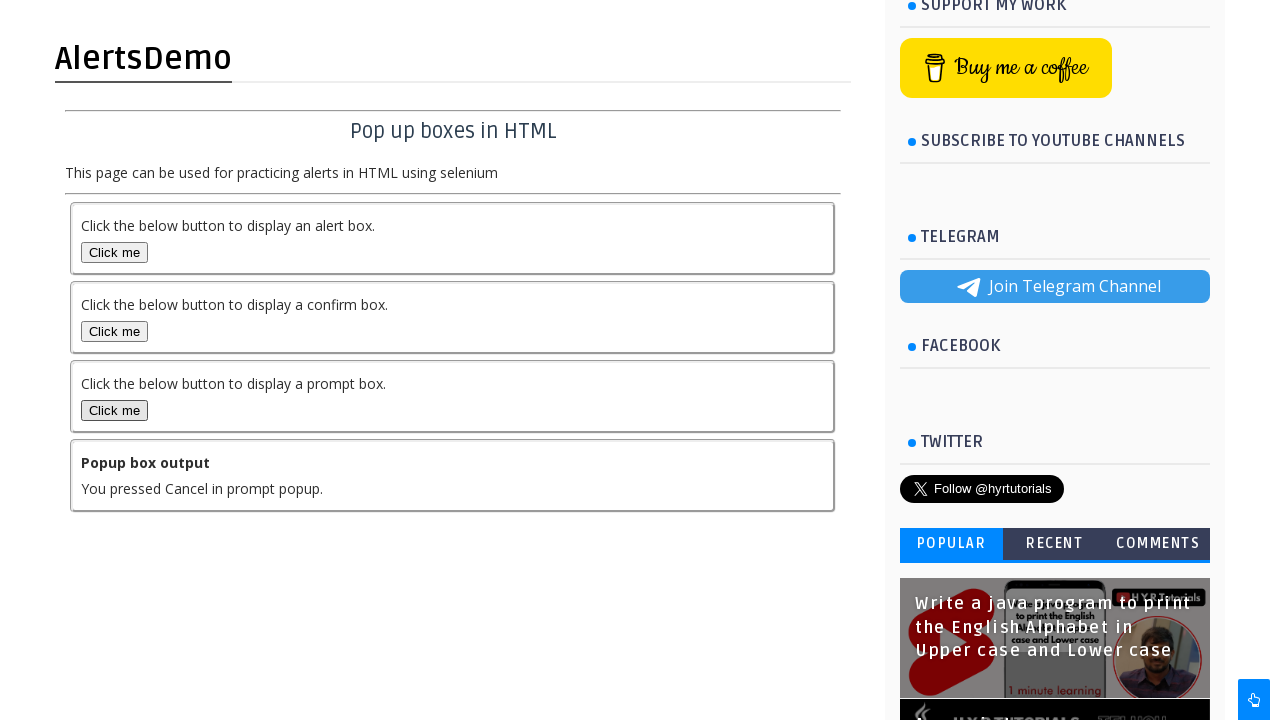

Waited 500ms for prompt alert with text input to be processed
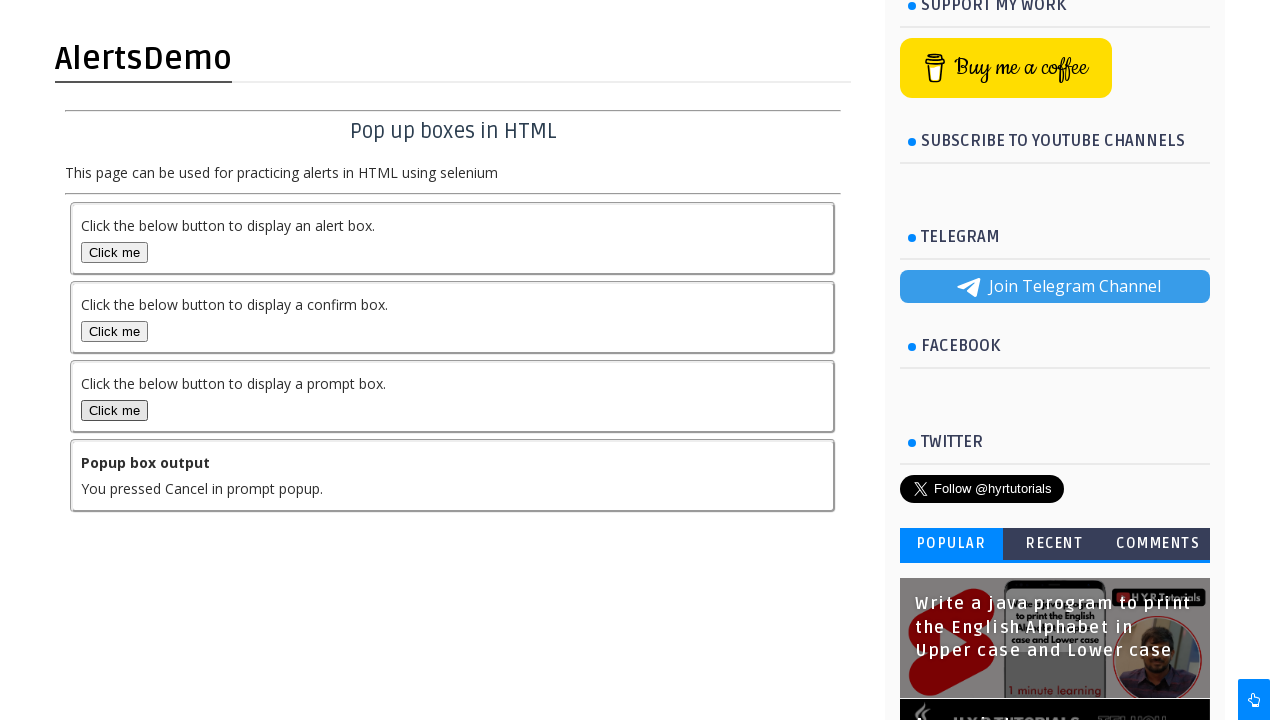

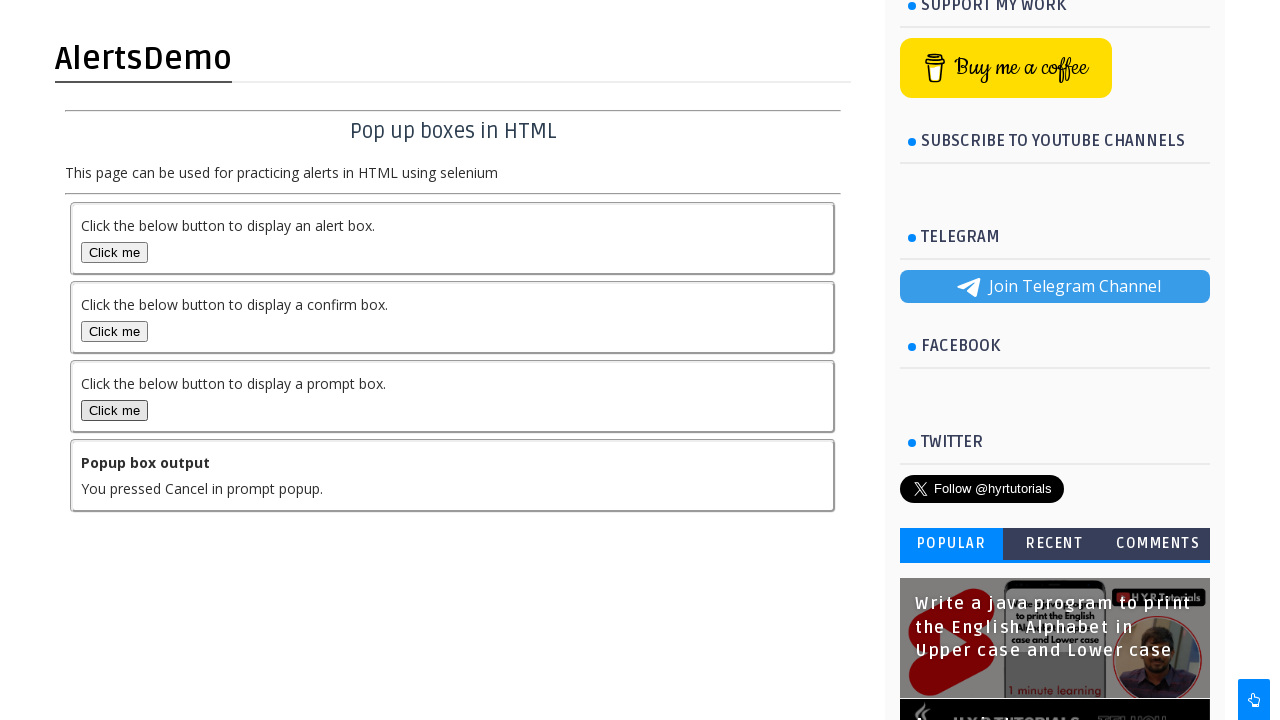